Tests static dropdown selection functionality by selecting options using different methods (by index, value, and visible text)

Starting URL: https://the-internet.herokuapp.com/dropdown

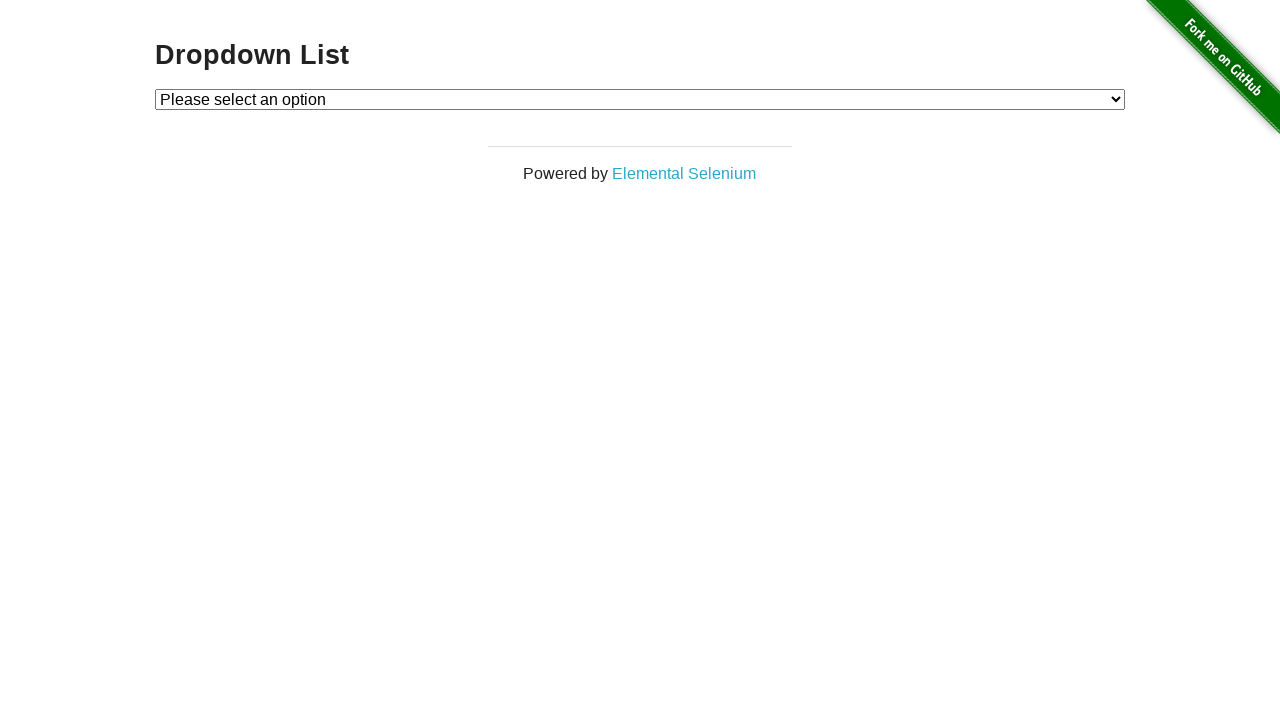

Selected dropdown option by index 1 on #dropdown
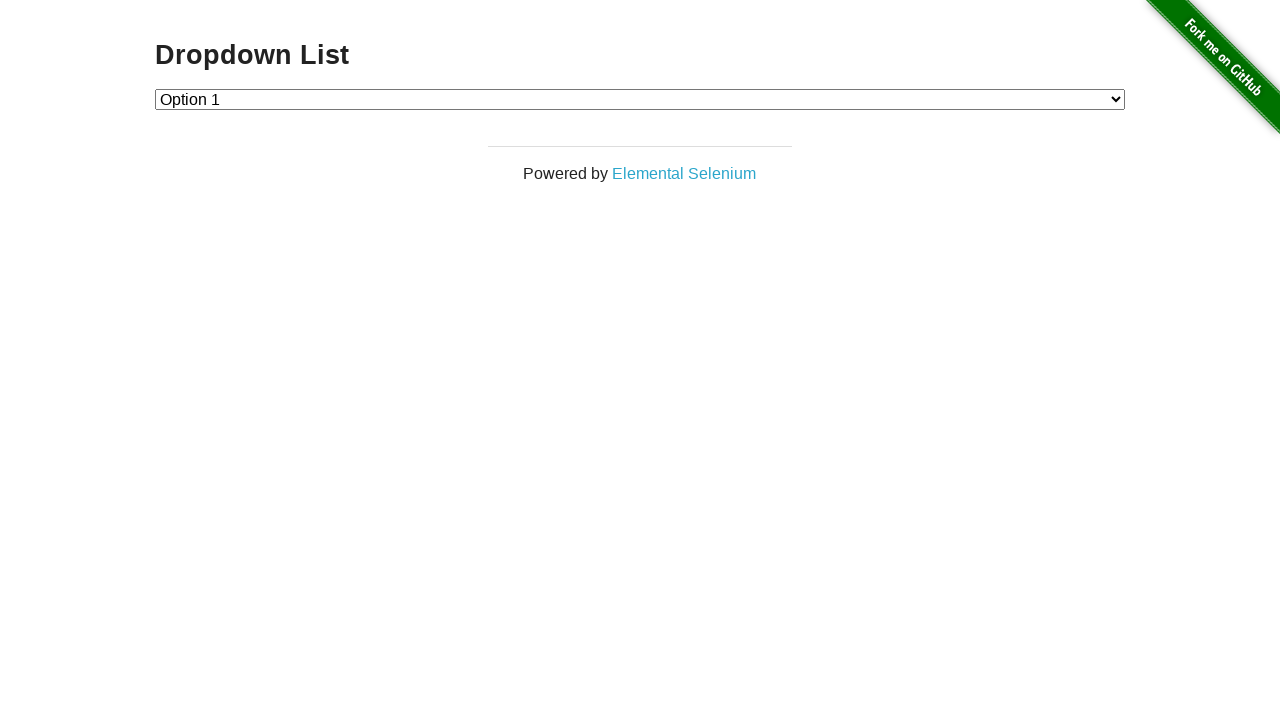

Selected dropdown option by index 2 on #dropdown
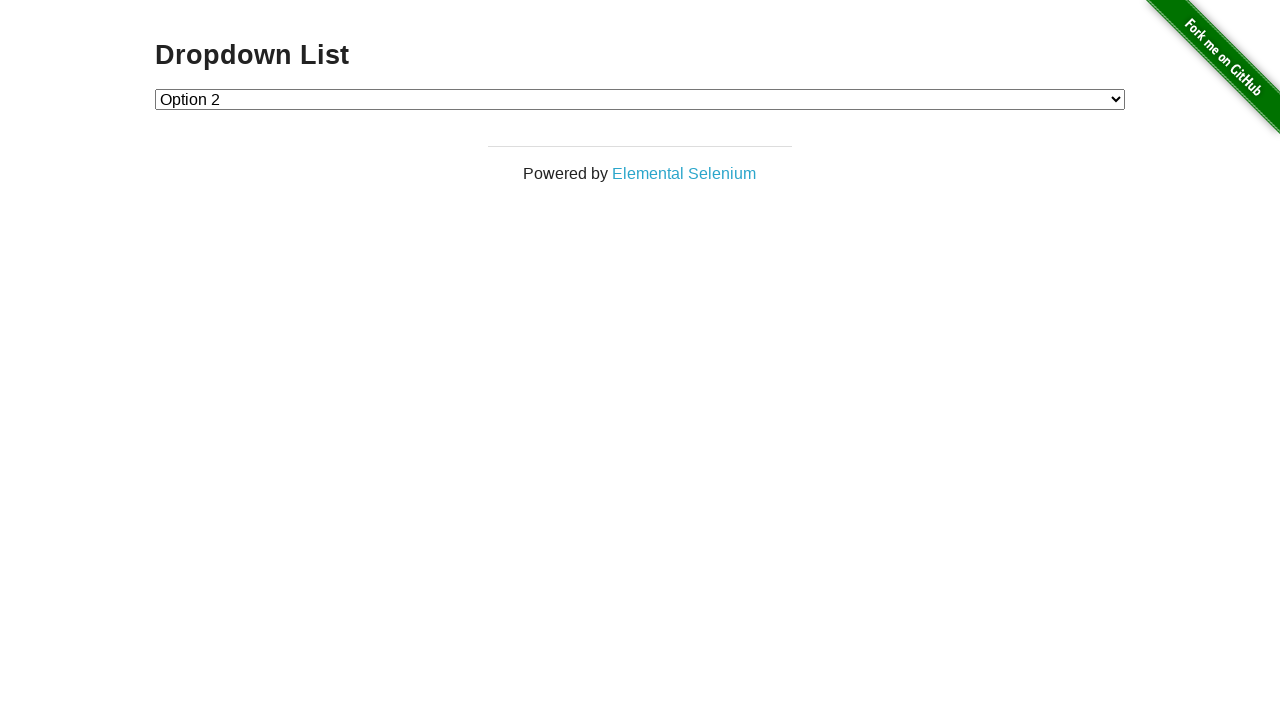

Selected dropdown option by value '1' on #dropdown
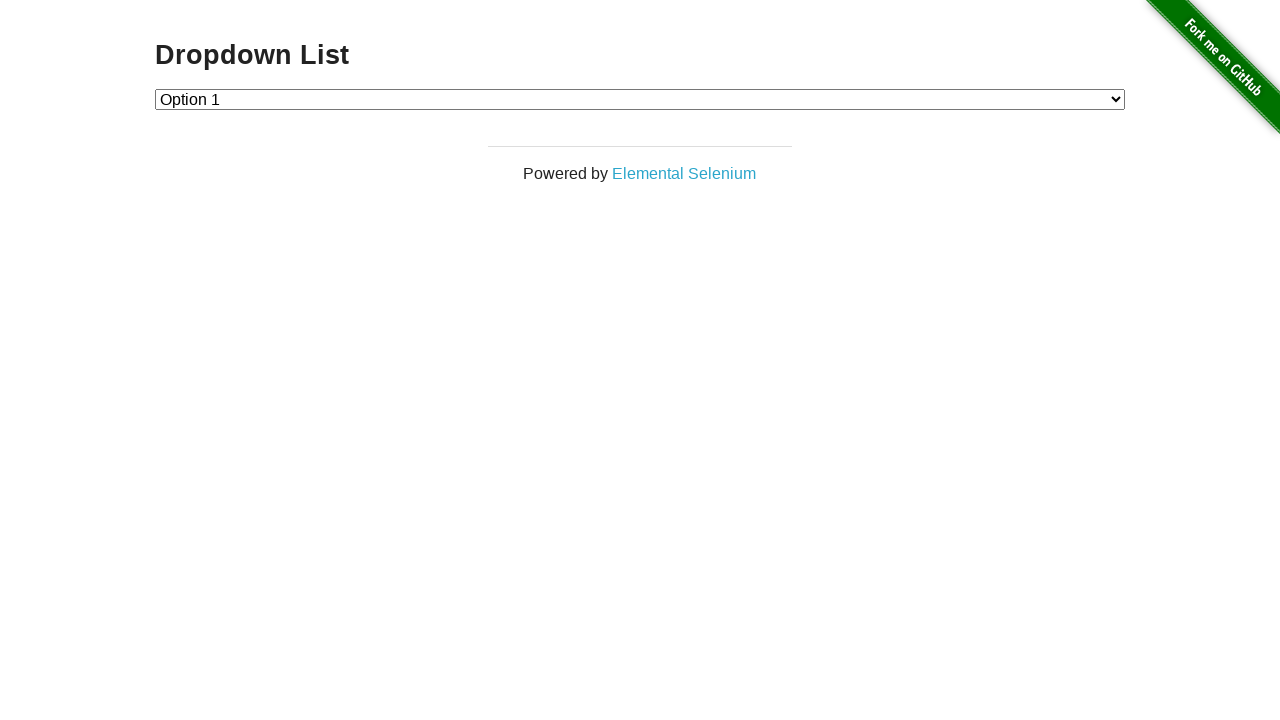

Selected dropdown option by value '2' on #dropdown
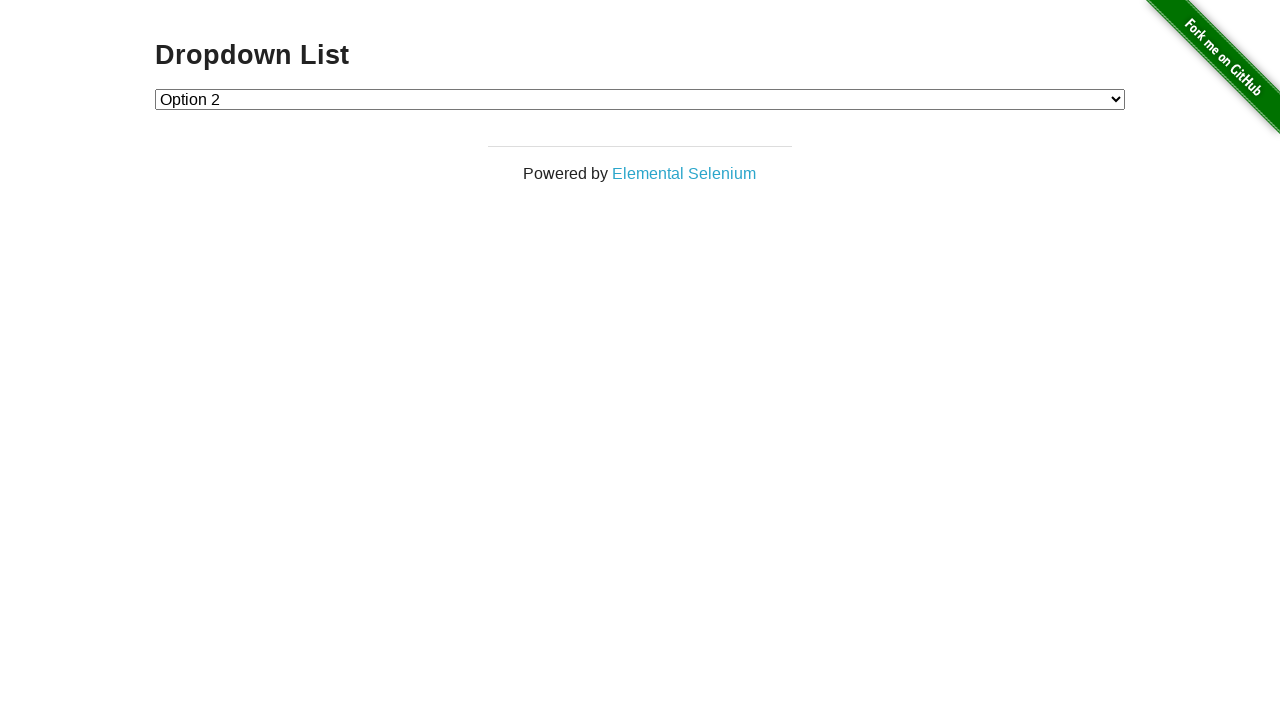

Selected dropdown option by visible text 'Option 1' on #dropdown
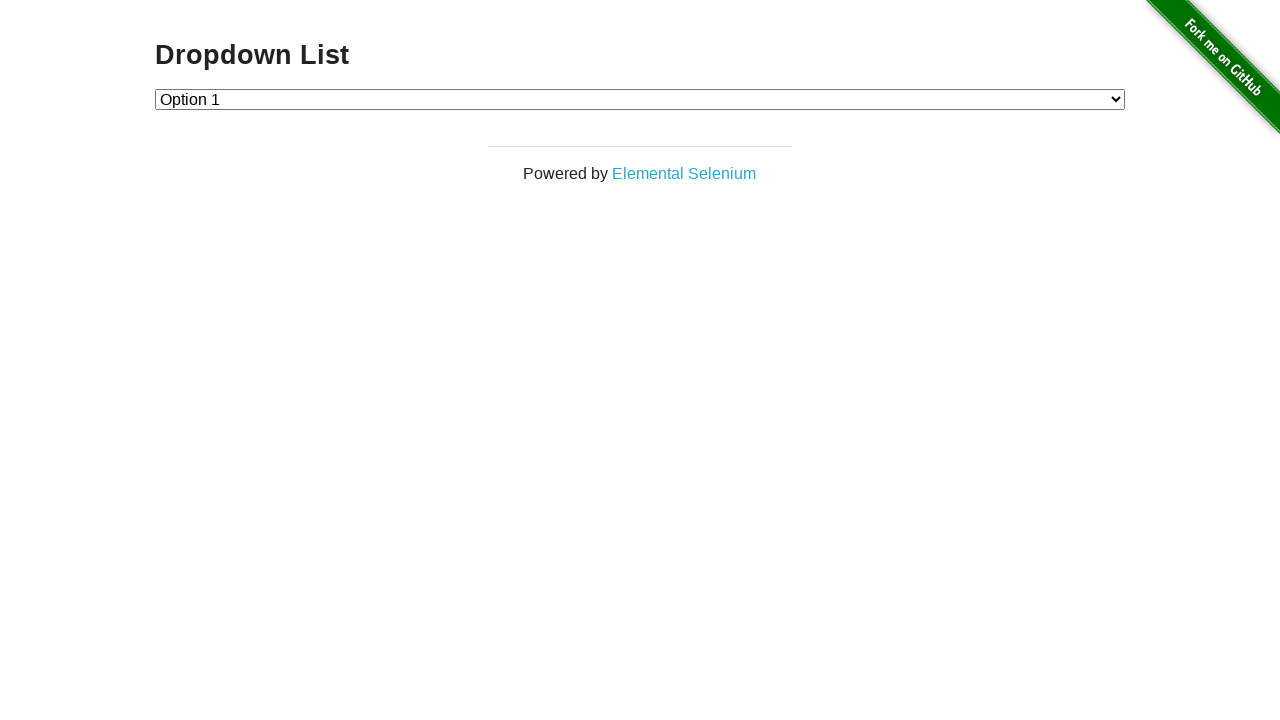

Selected dropdown option by visible text 'Option 2' on #dropdown
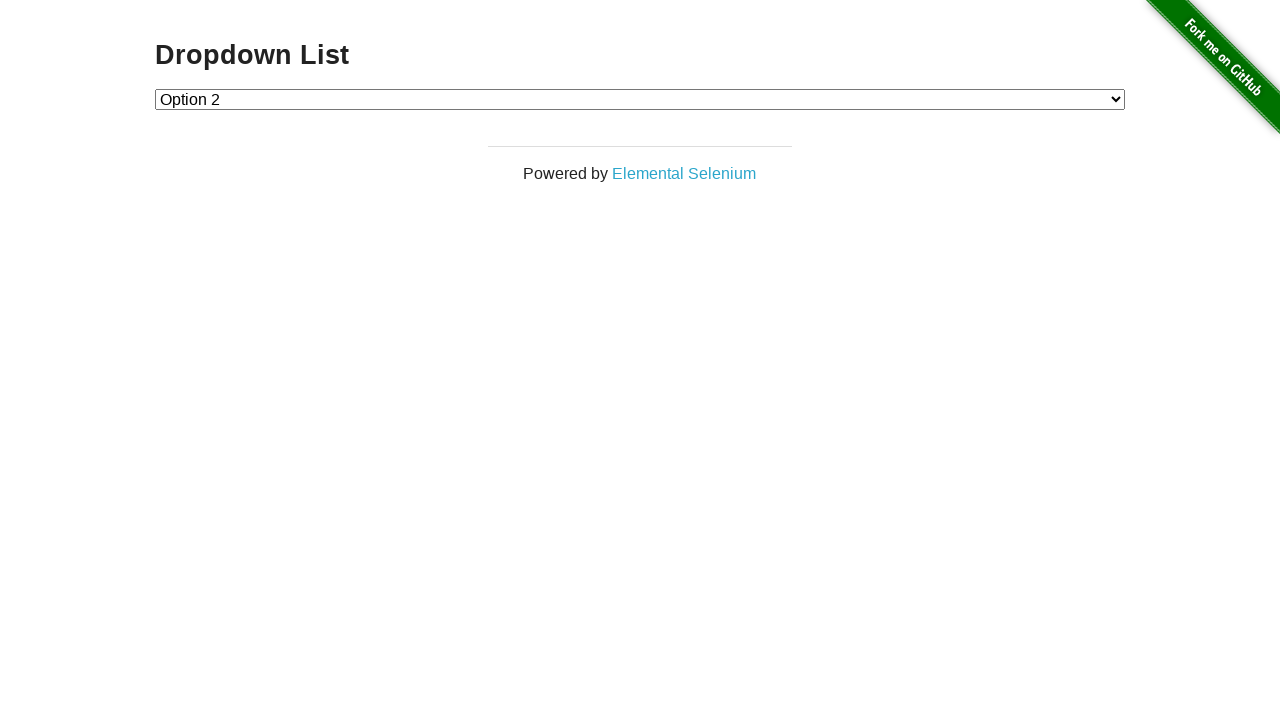

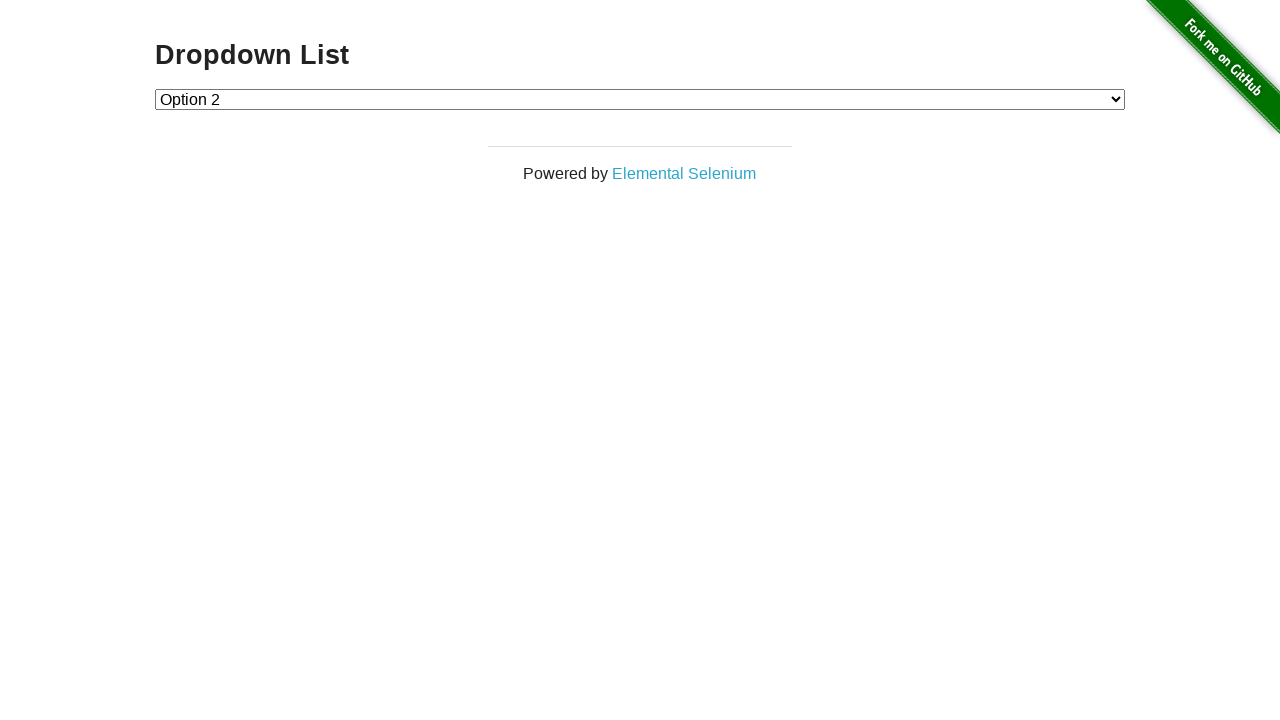